Tests adding todo items by filling the input field and pressing Enter, then verifies the items appear in the list

Starting URL: https://demo.playwright.dev/todomvc

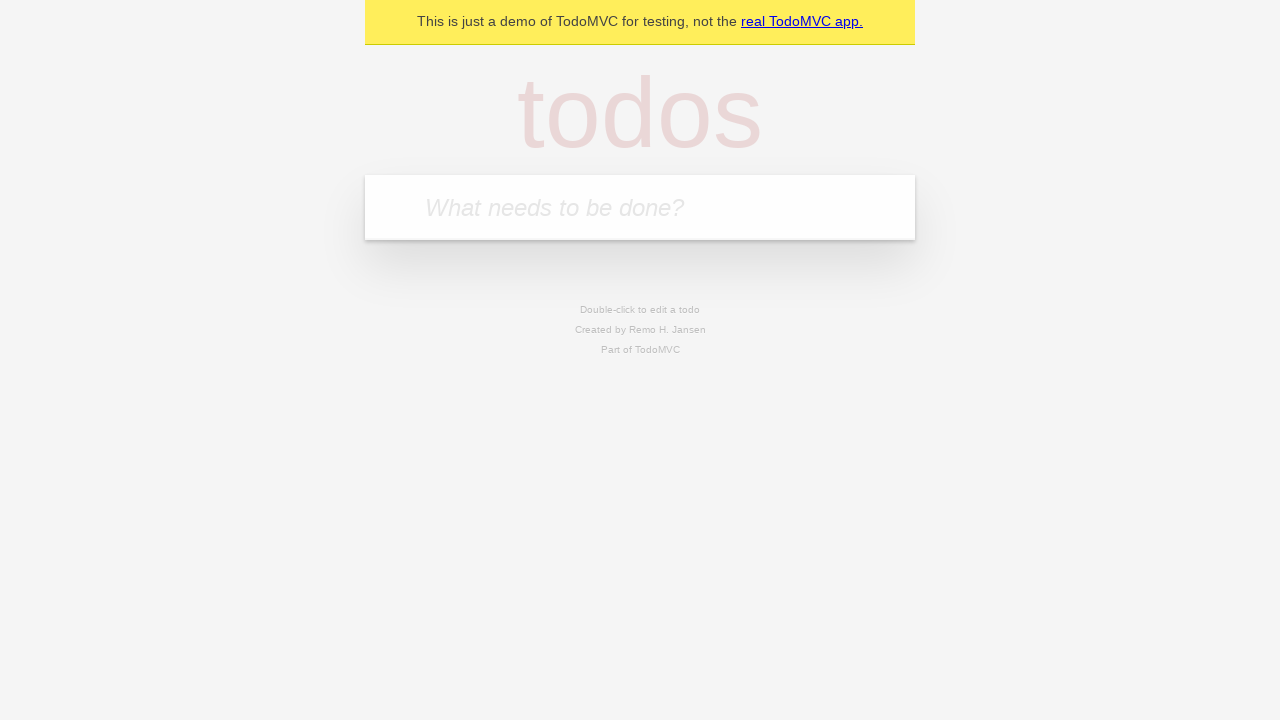

Filled todo input with 'buy some cheese' on internal:attr=[placeholder="What needs to be done?"i]
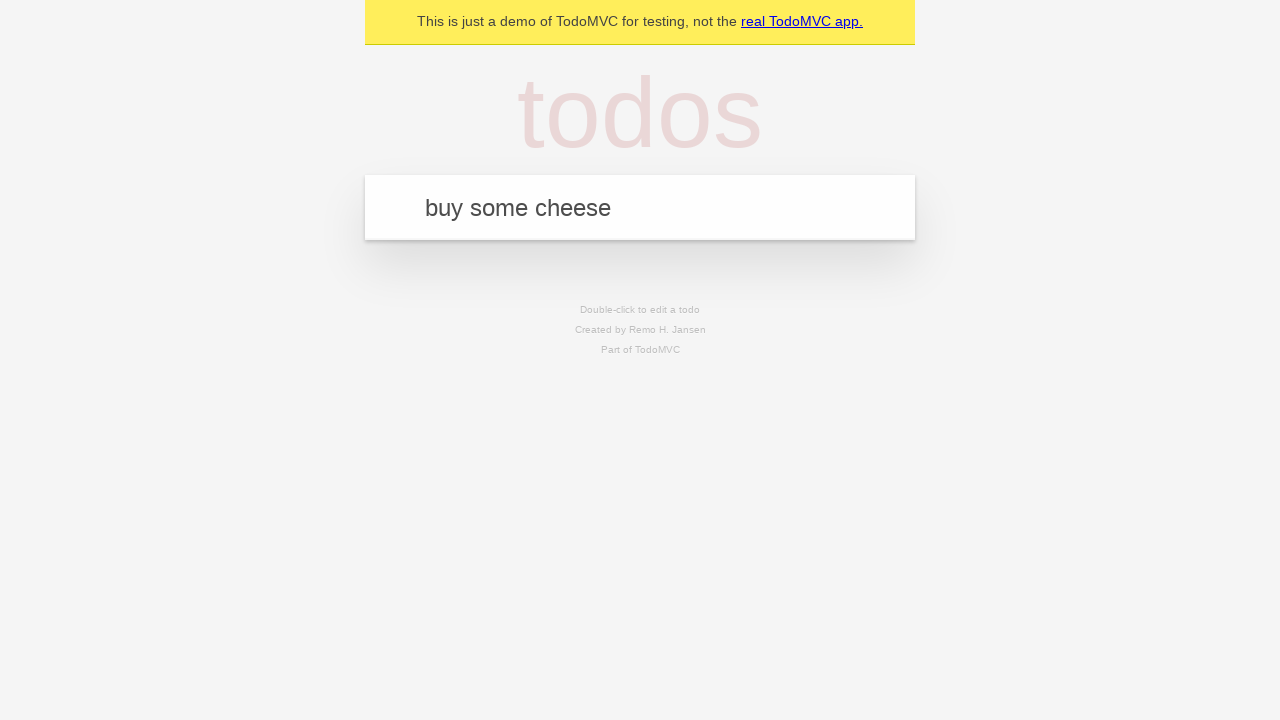

Pressed Enter to add first todo item on internal:attr=[placeholder="What needs to be done?"i]
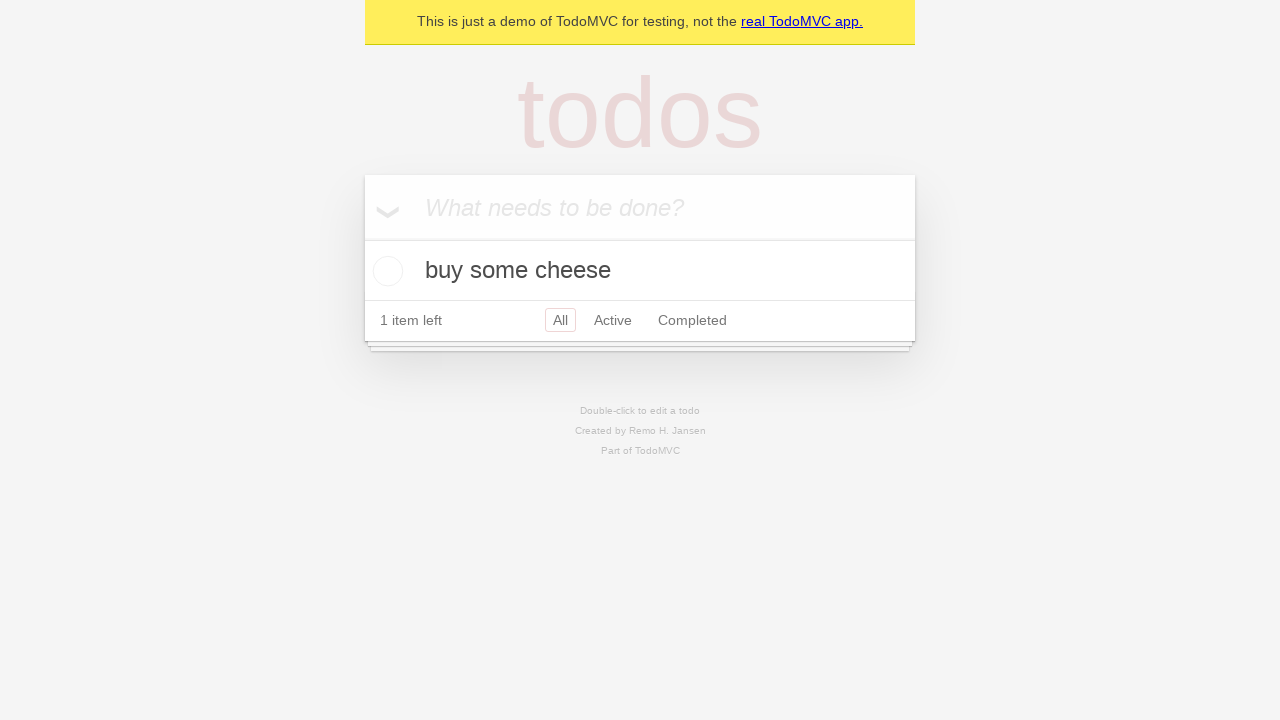

First todo item appeared in the list
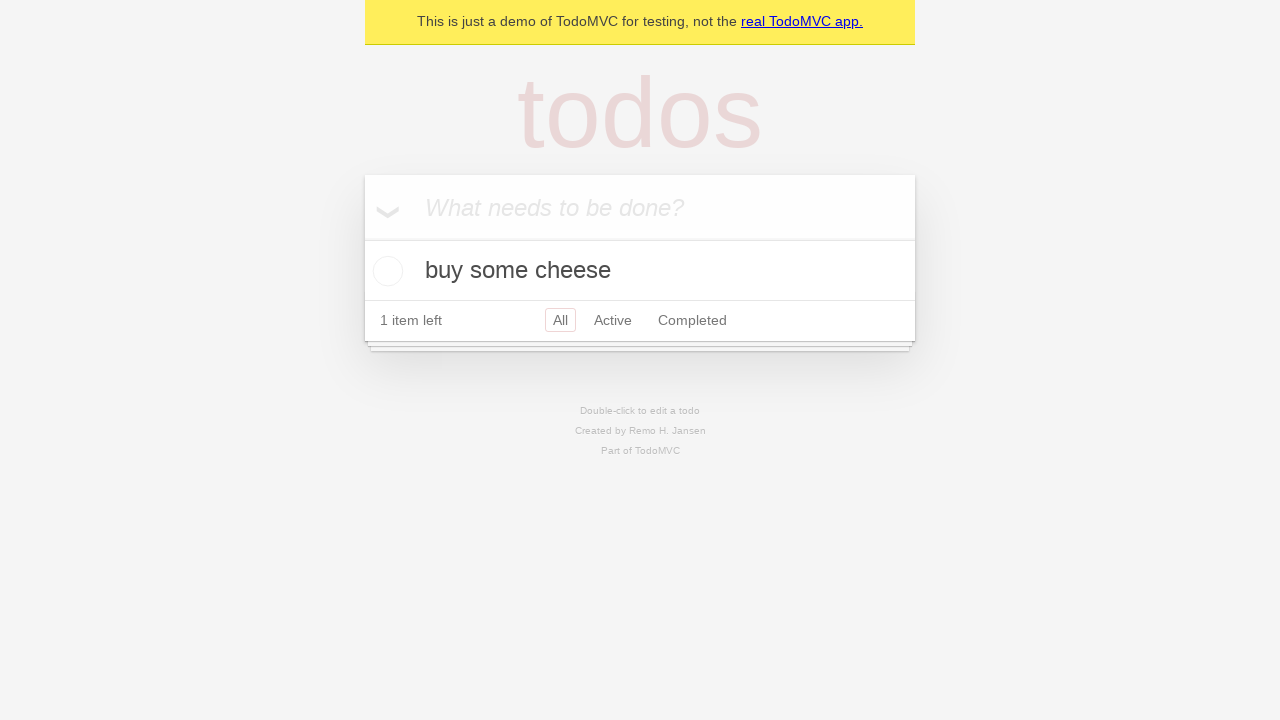

Filled todo input with 'feed the cat' on internal:attr=[placeholder="What needs to be done?"i]
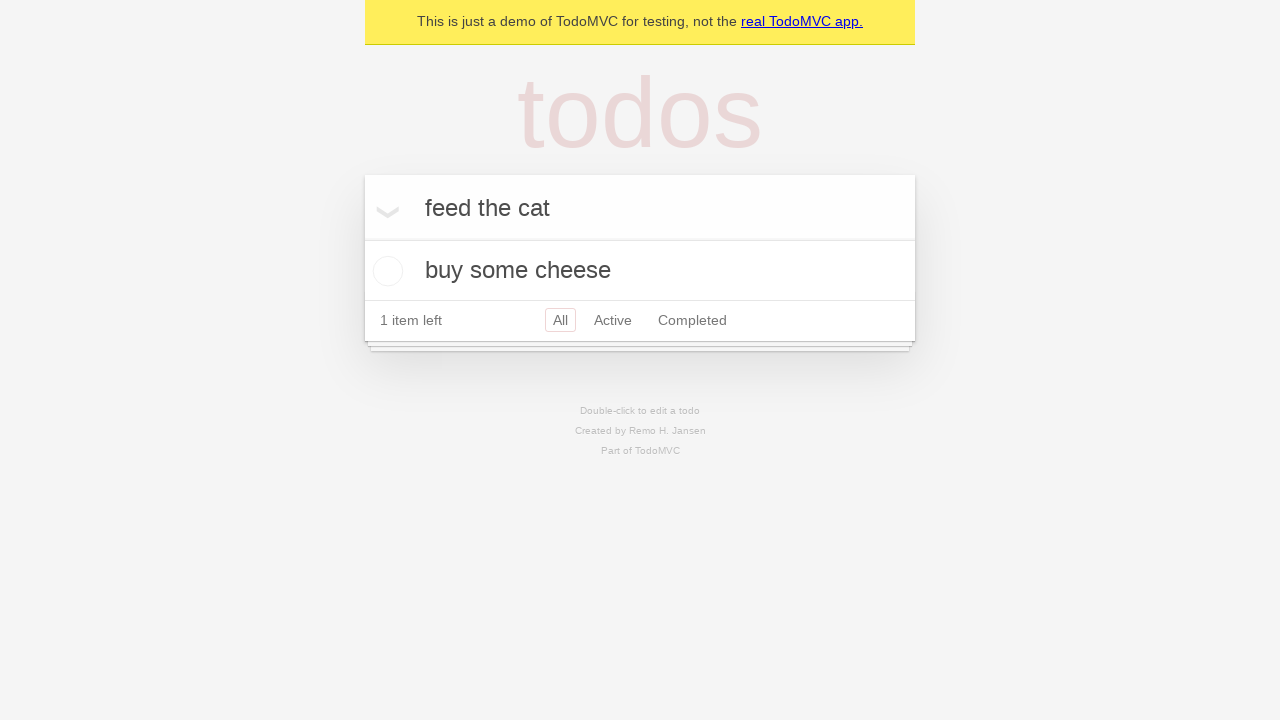

Pressed Enter to add second todo item on internal:attr=[placeholder="What needs to be done?"i]
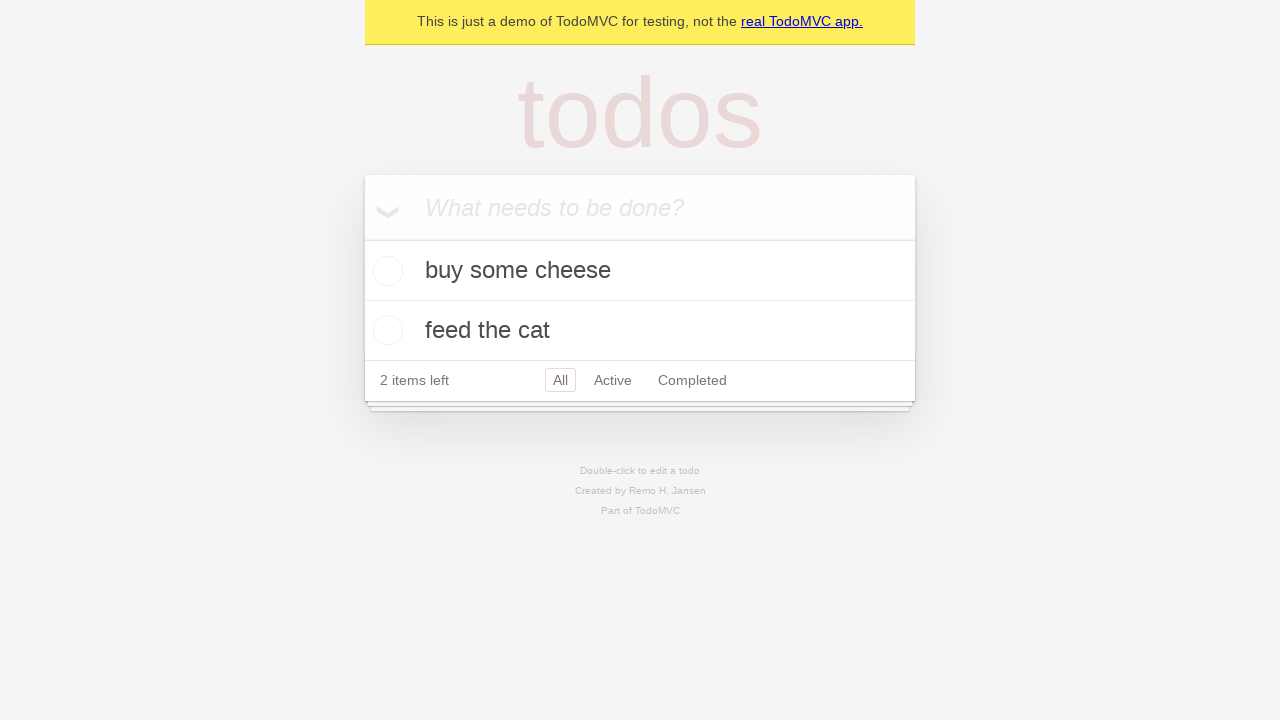

Verified both todo items appear in the list
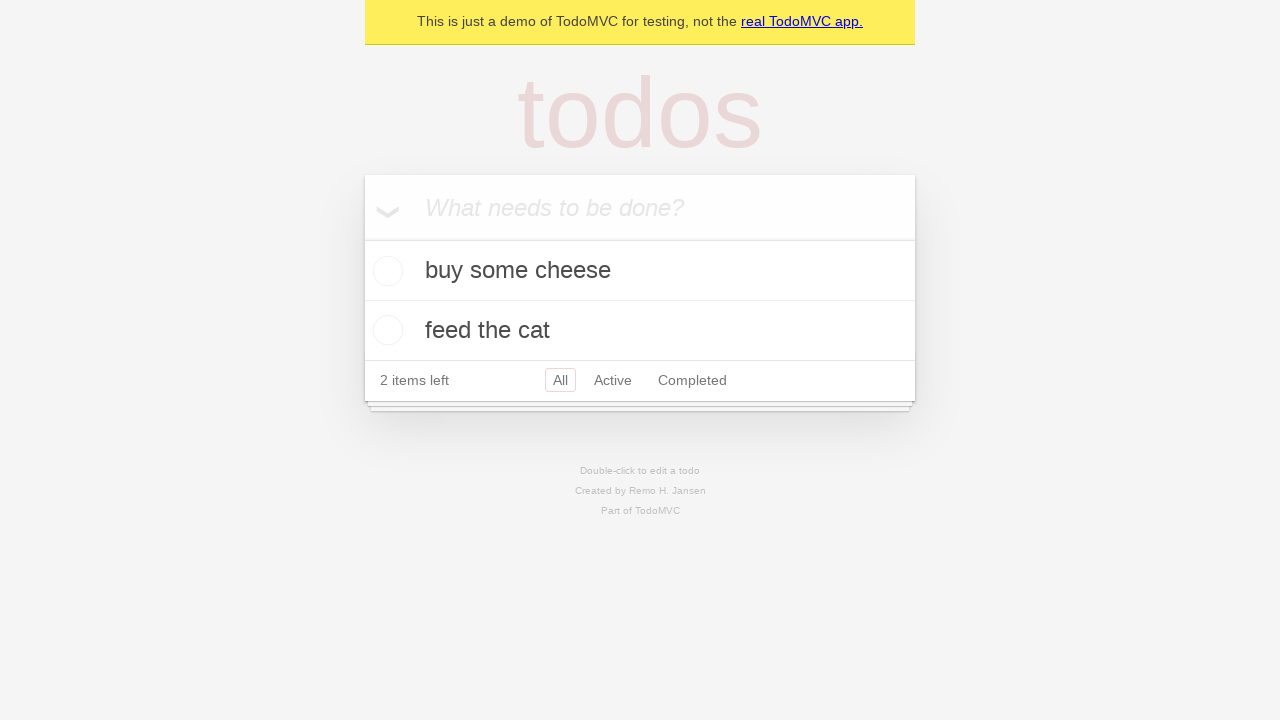

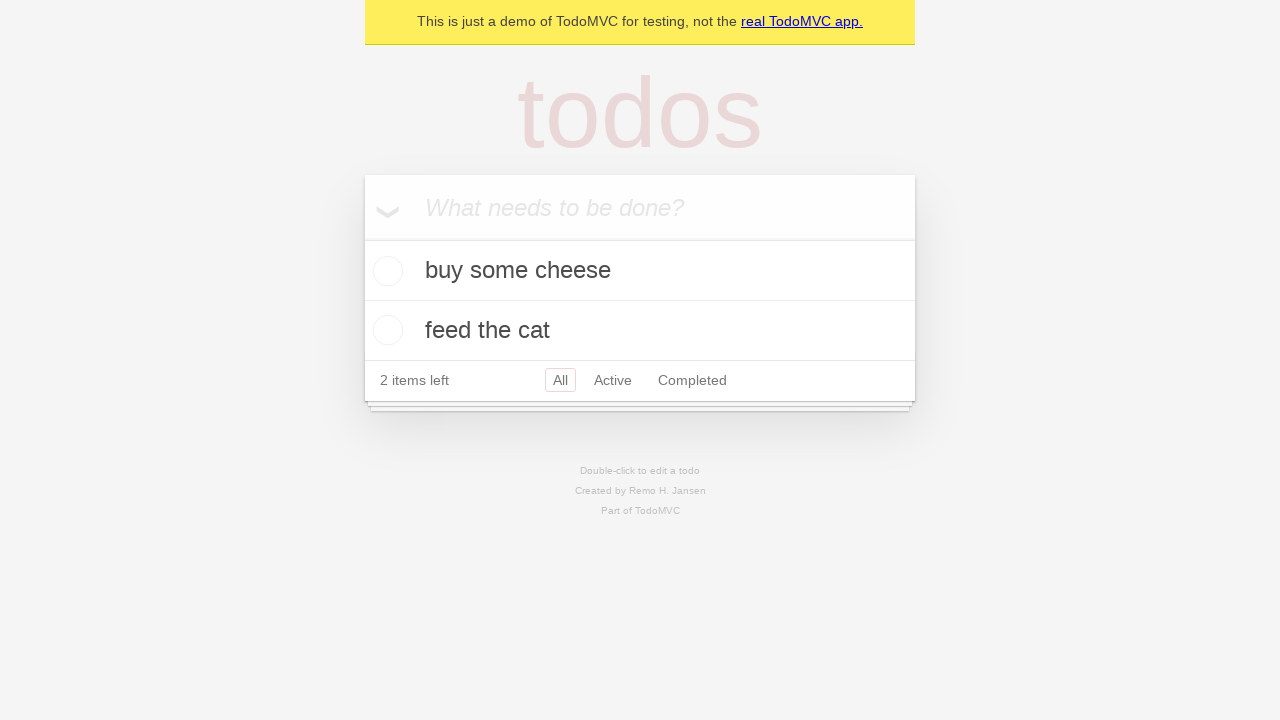